Tests multi-select dropdown functionality by selecting all available options in the dropdown and then deselecting one option by index.

Starting URL: https://syntaxprojects.com/basic-select-dropdown-demo.php

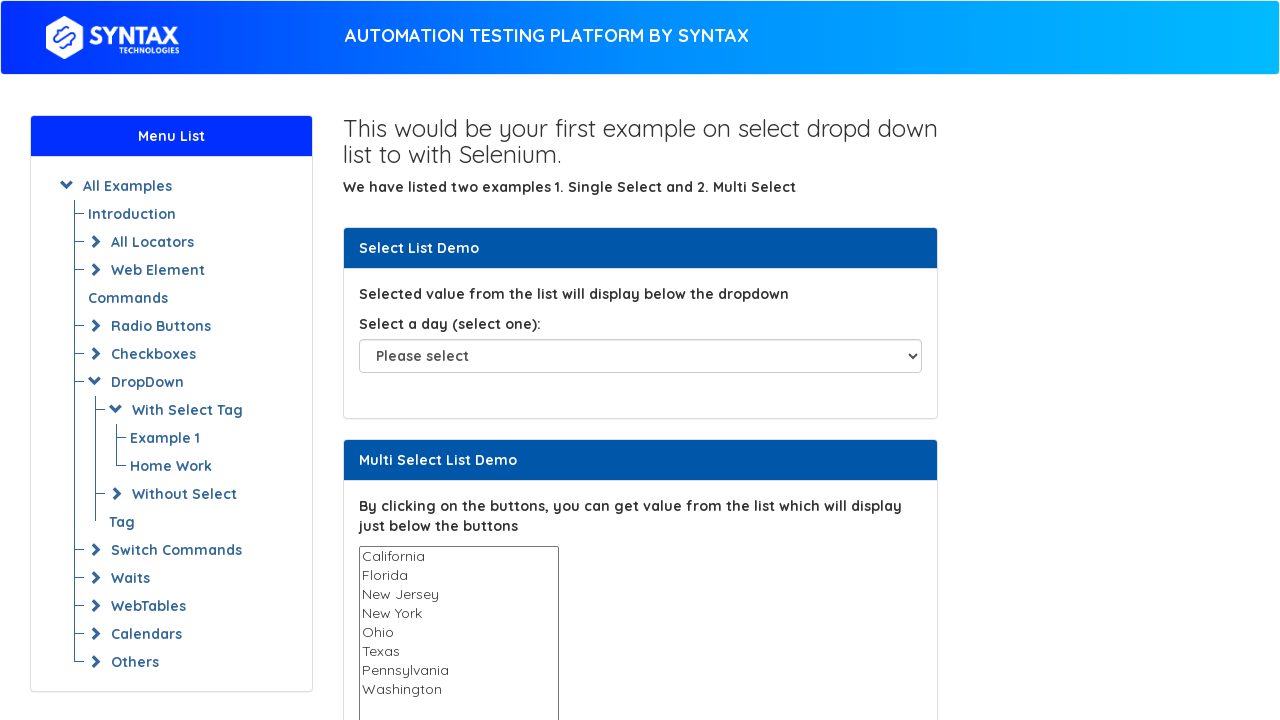

Multi-select dropdown element is visible
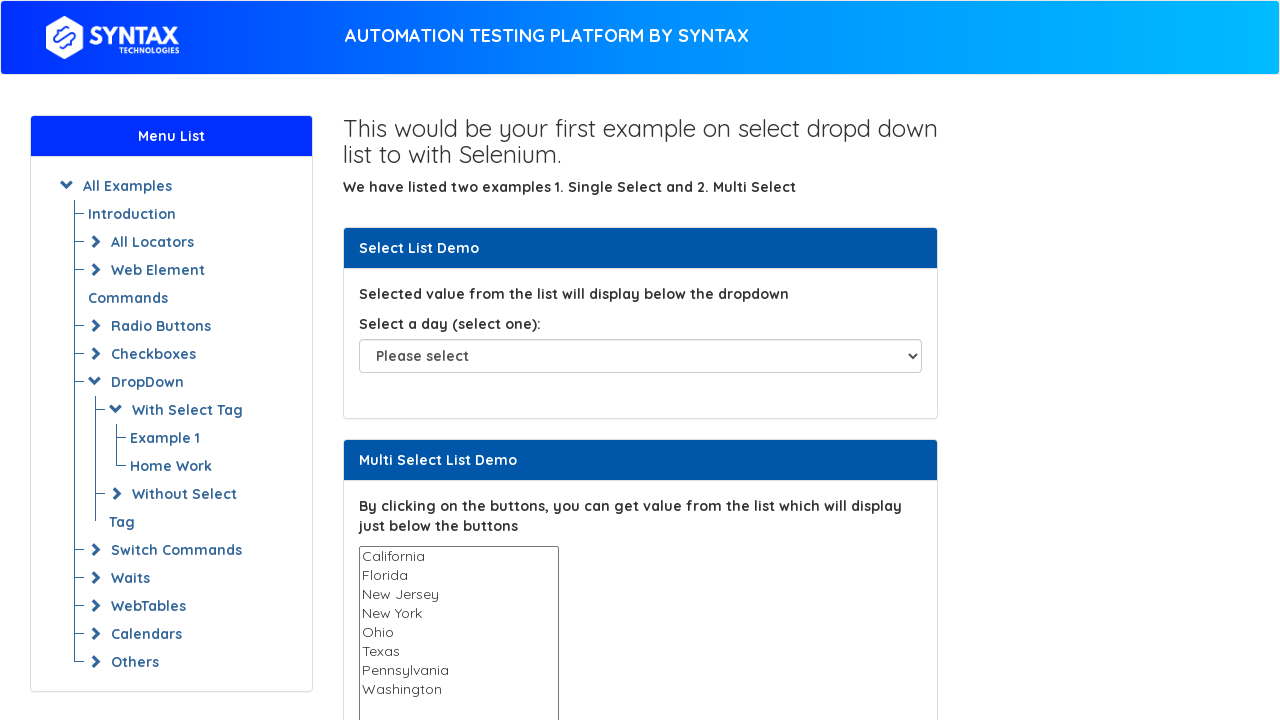

Retrieved all 8 options from multi-select dropdown
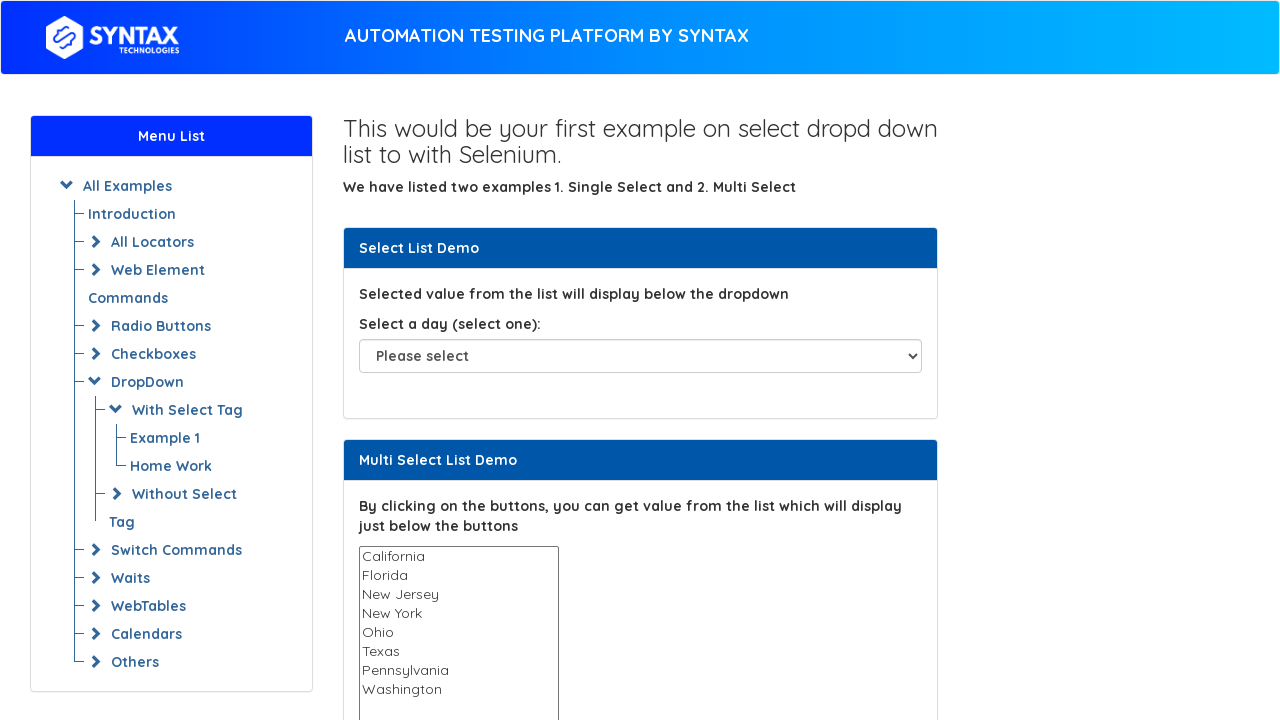

Selected option 'California' at index 0 on #multi-select
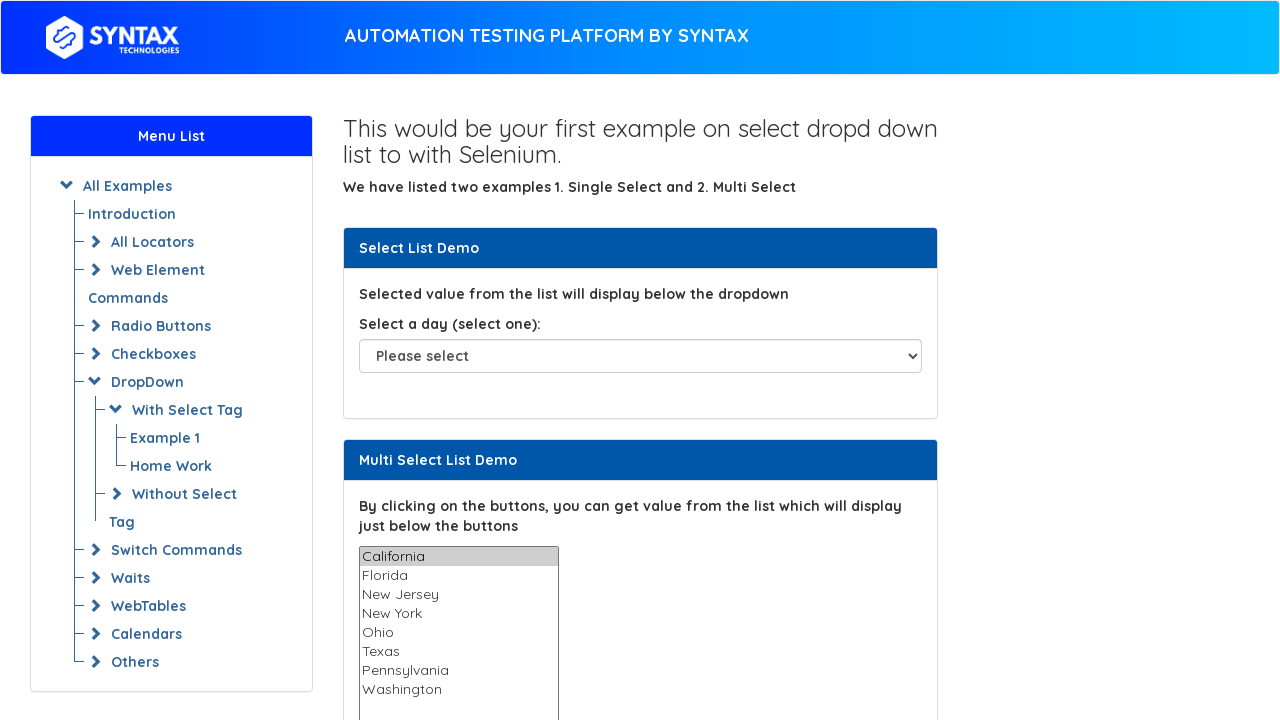

Waited 500ms before next selection
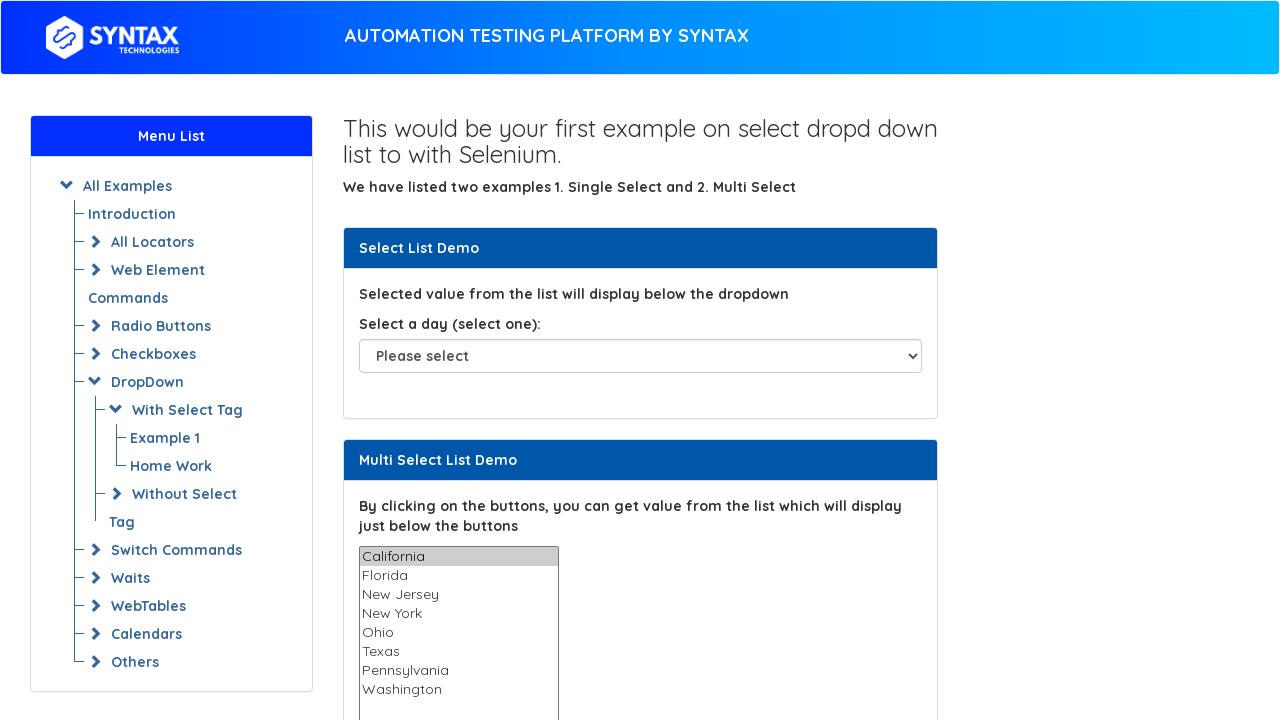

Selected option 'Florida' at index 1 on #multi-select
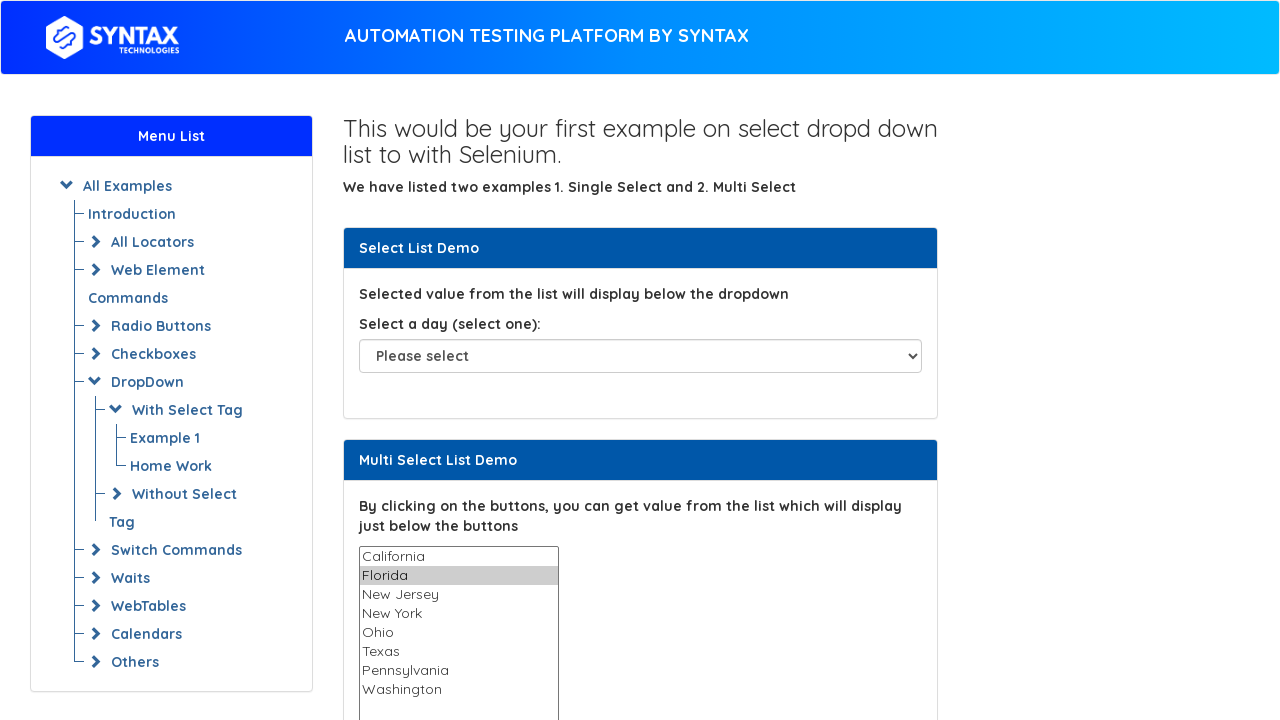

Waited 500ms before next selection
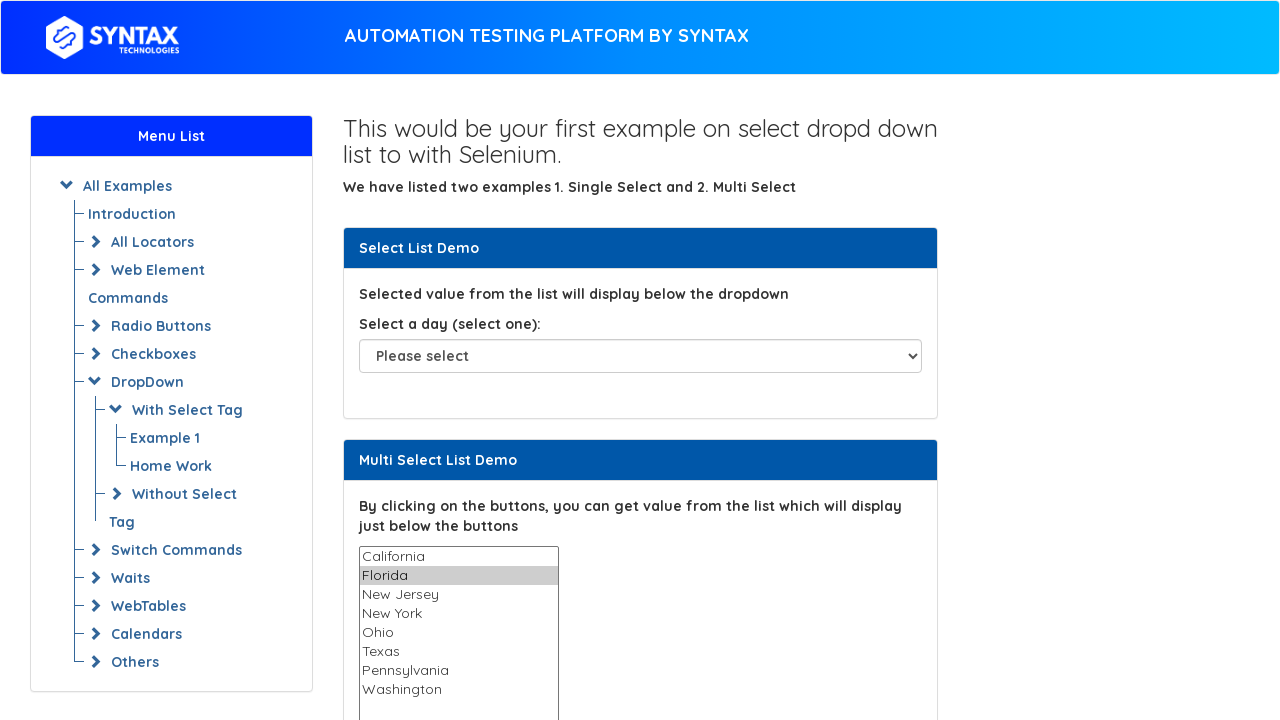

Selected option 'New Jersey' at index 2 on #multi-select
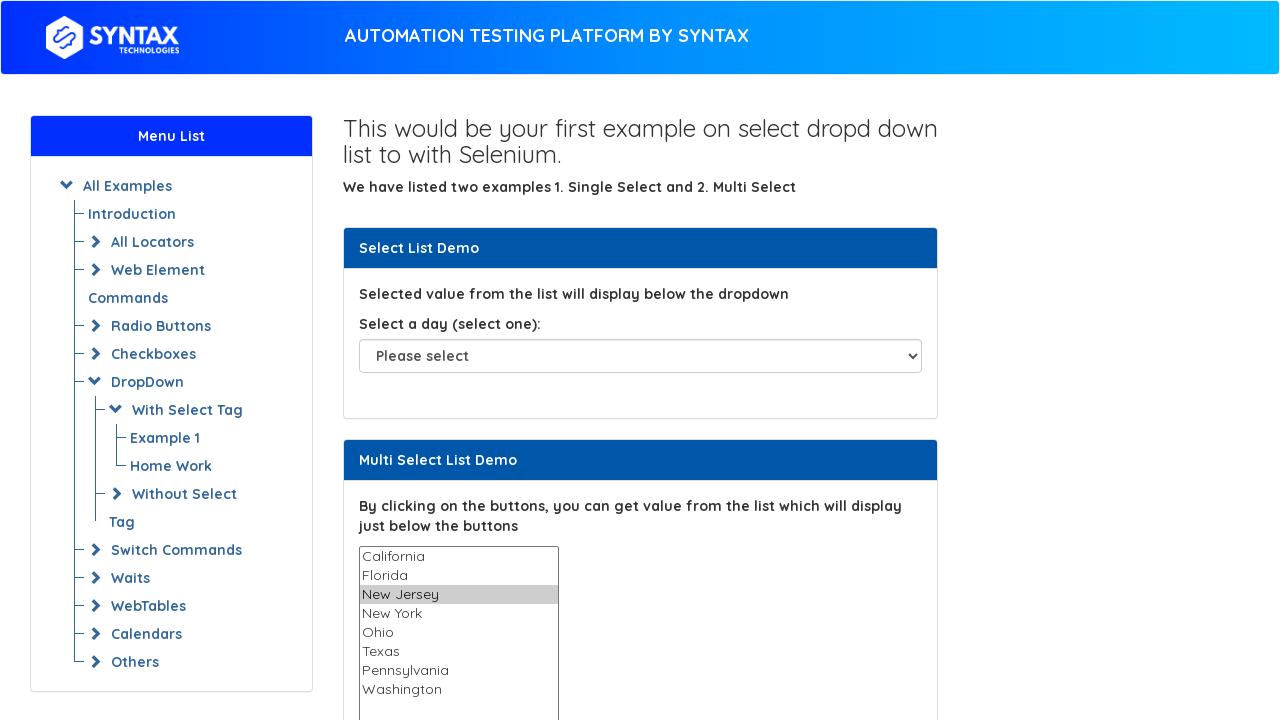

Waited 500ms before next selection
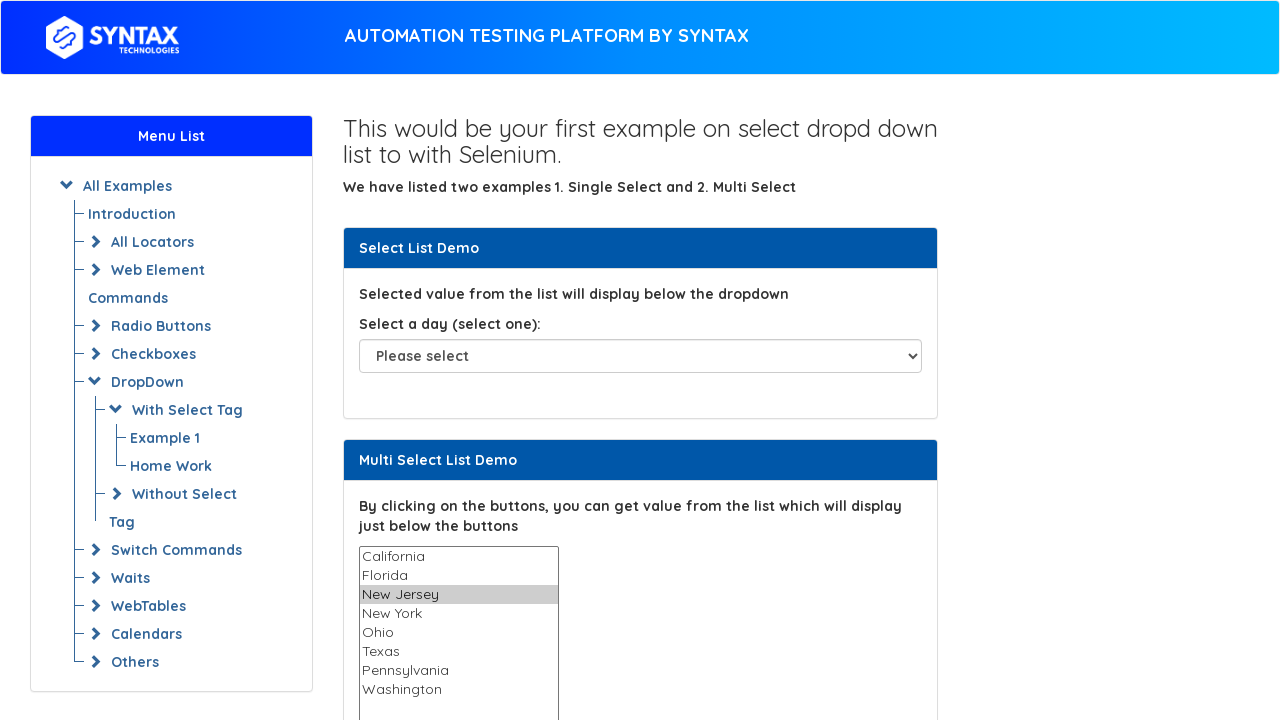

Selected option 'New York' at index 3 on #multi-select
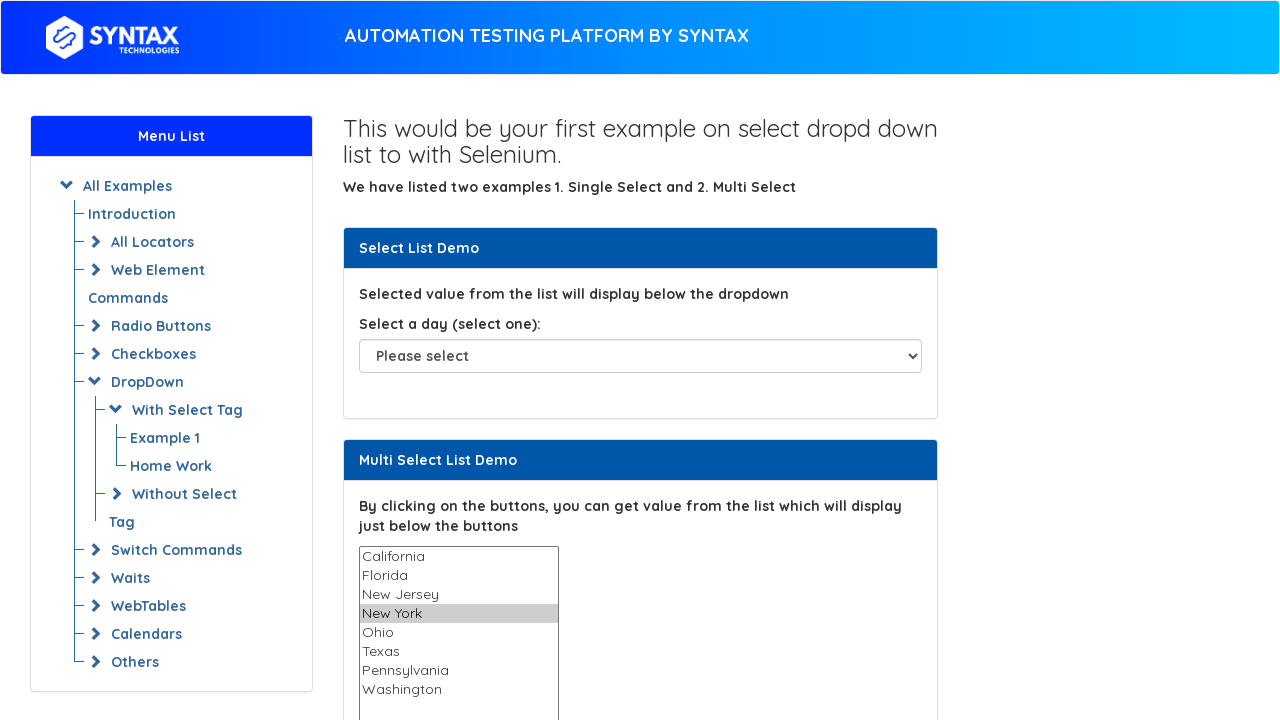

Waited 500ms before next selection
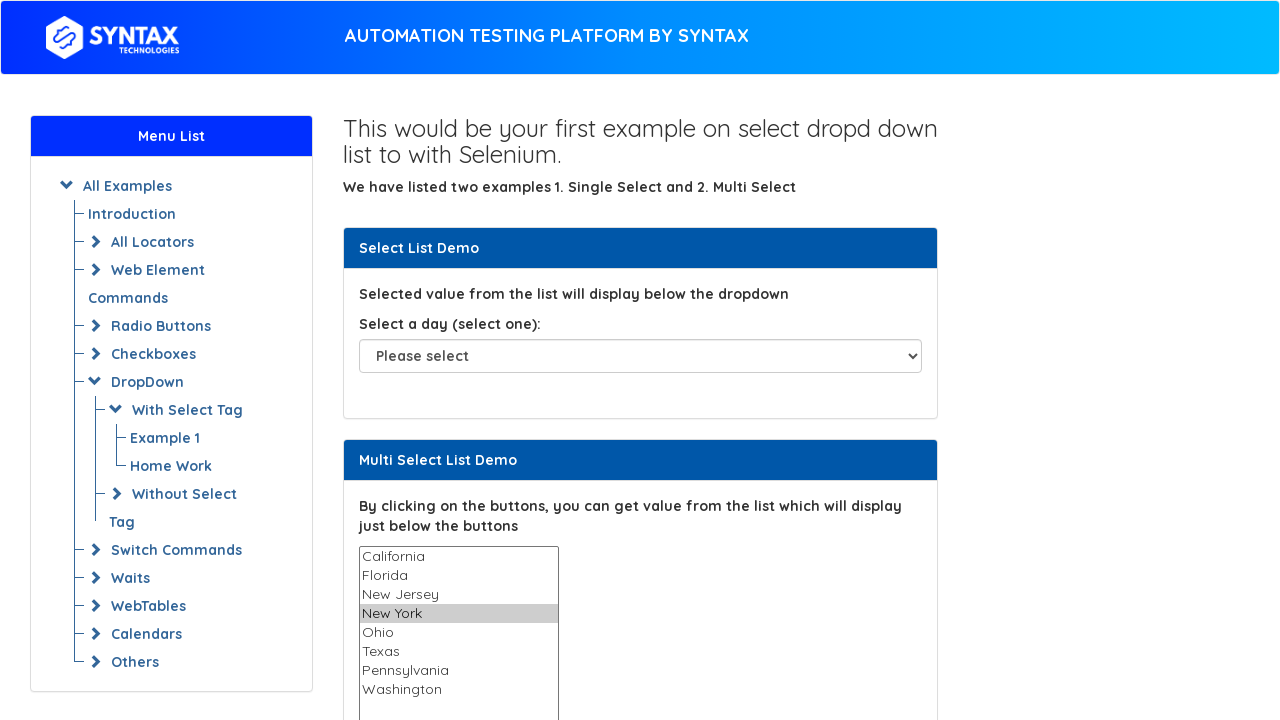

Selected option 'Ohio' at index 4 on #multi-select
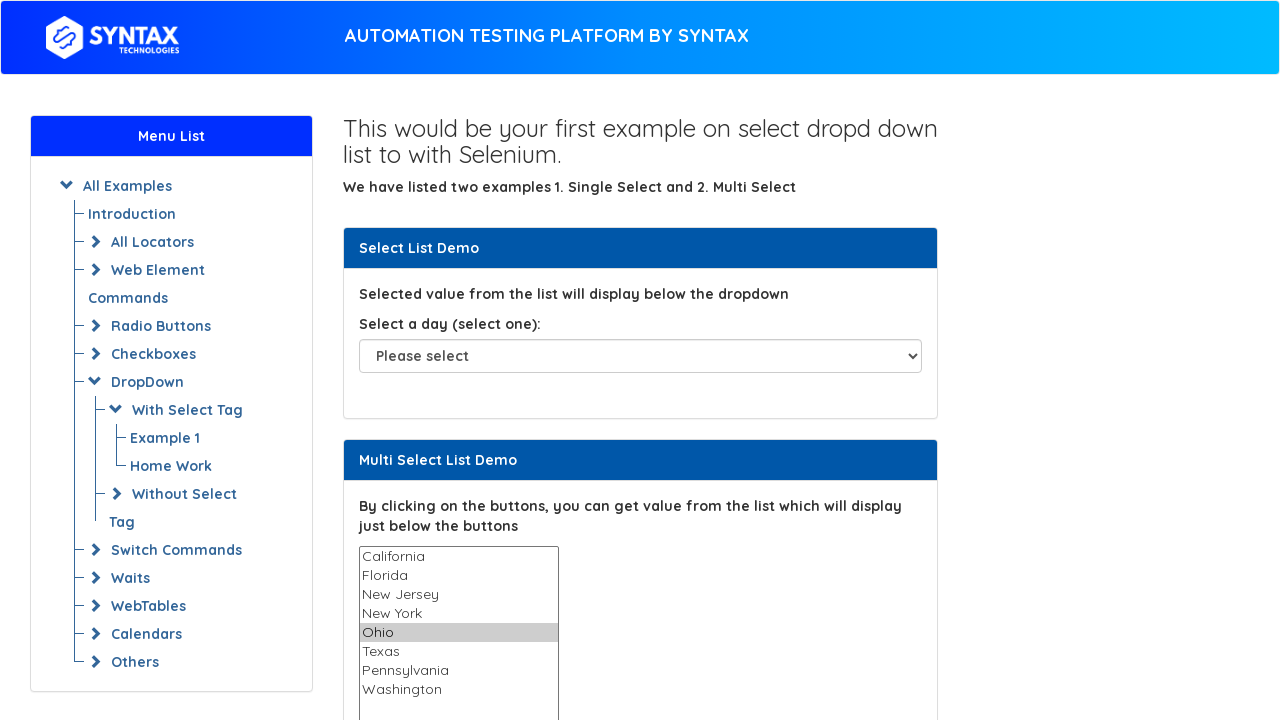

Waited 500ms before next selection
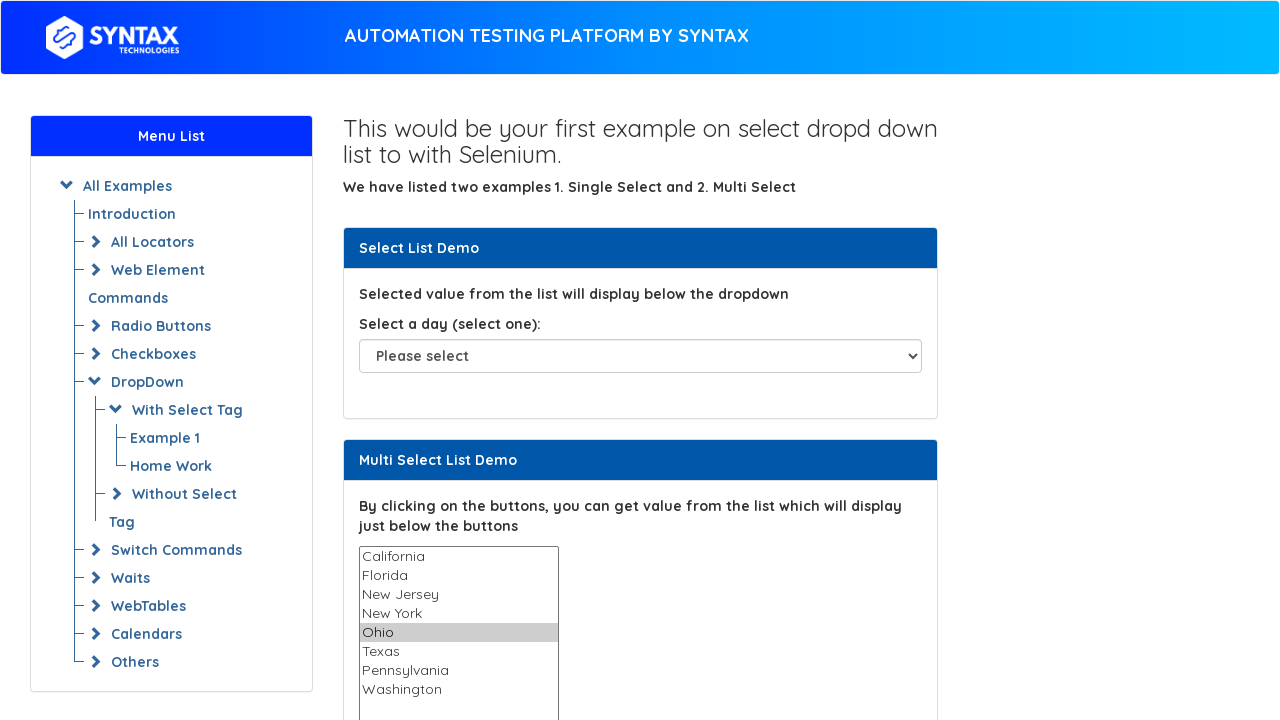

Selected option 'Texas' at index 5 on #multi-select
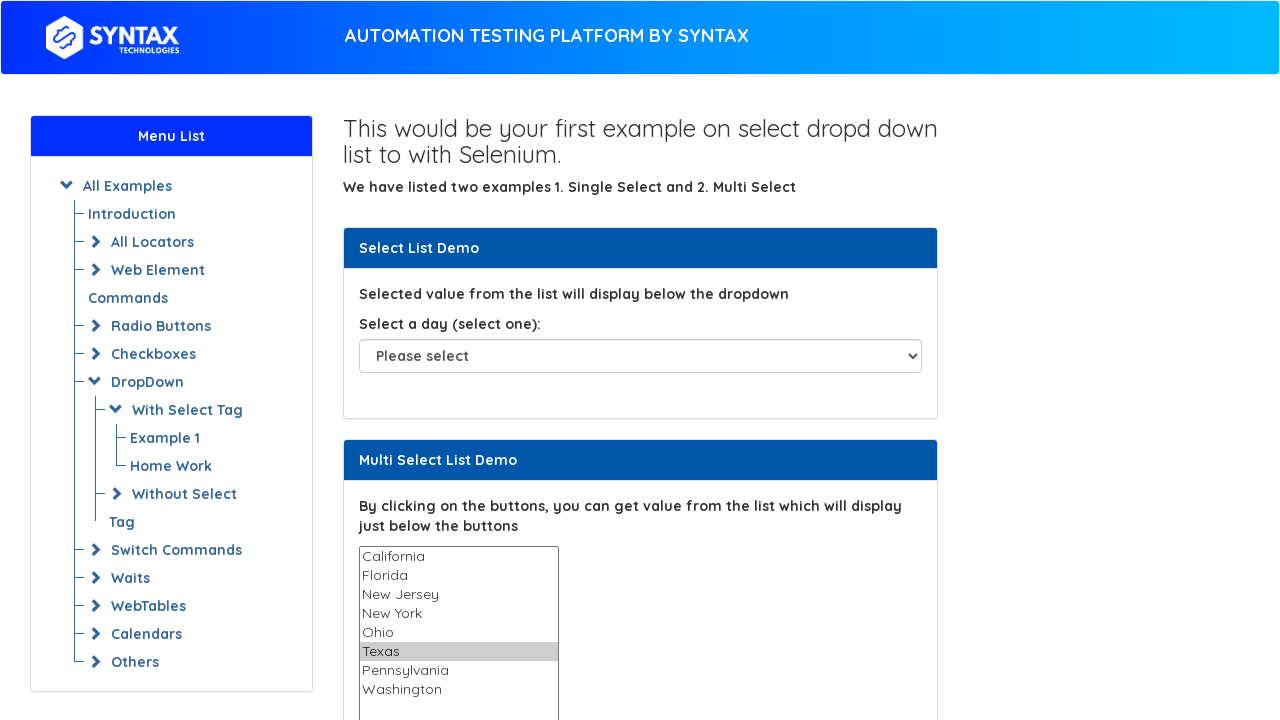

Waited 500ms before next selection
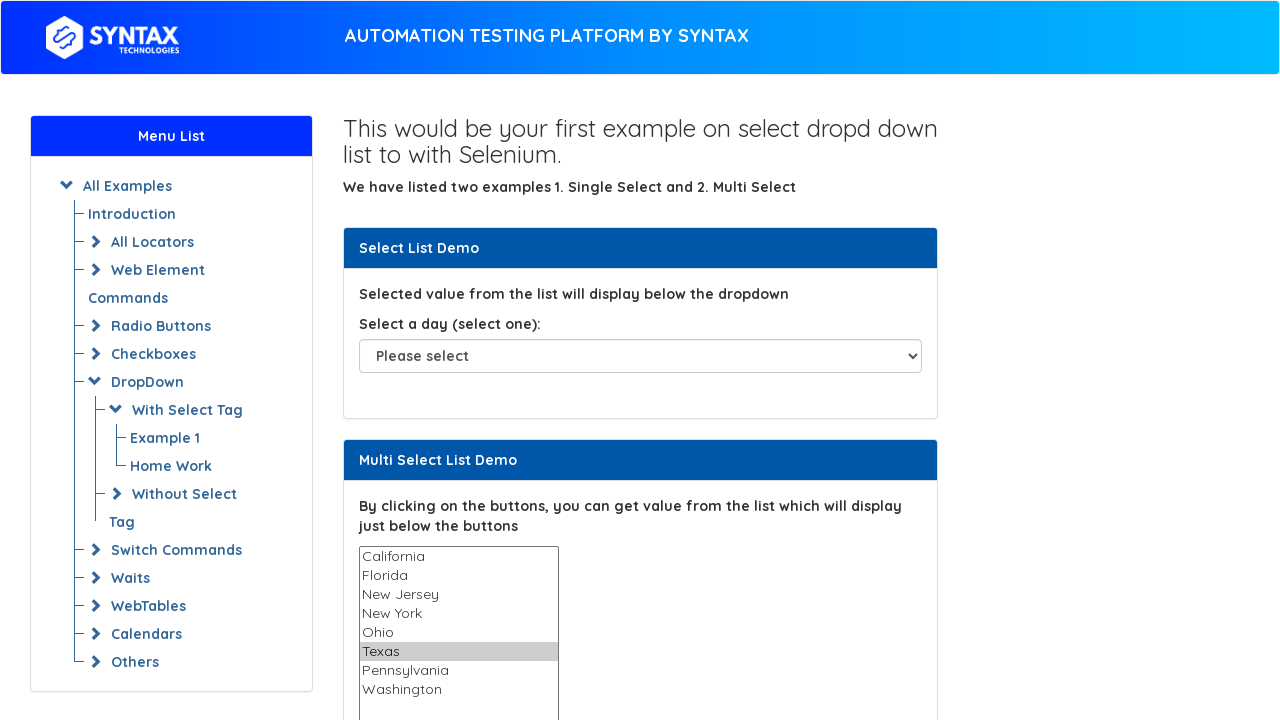

Selected option 'Pennsylvania' at index 6 on #multi-select
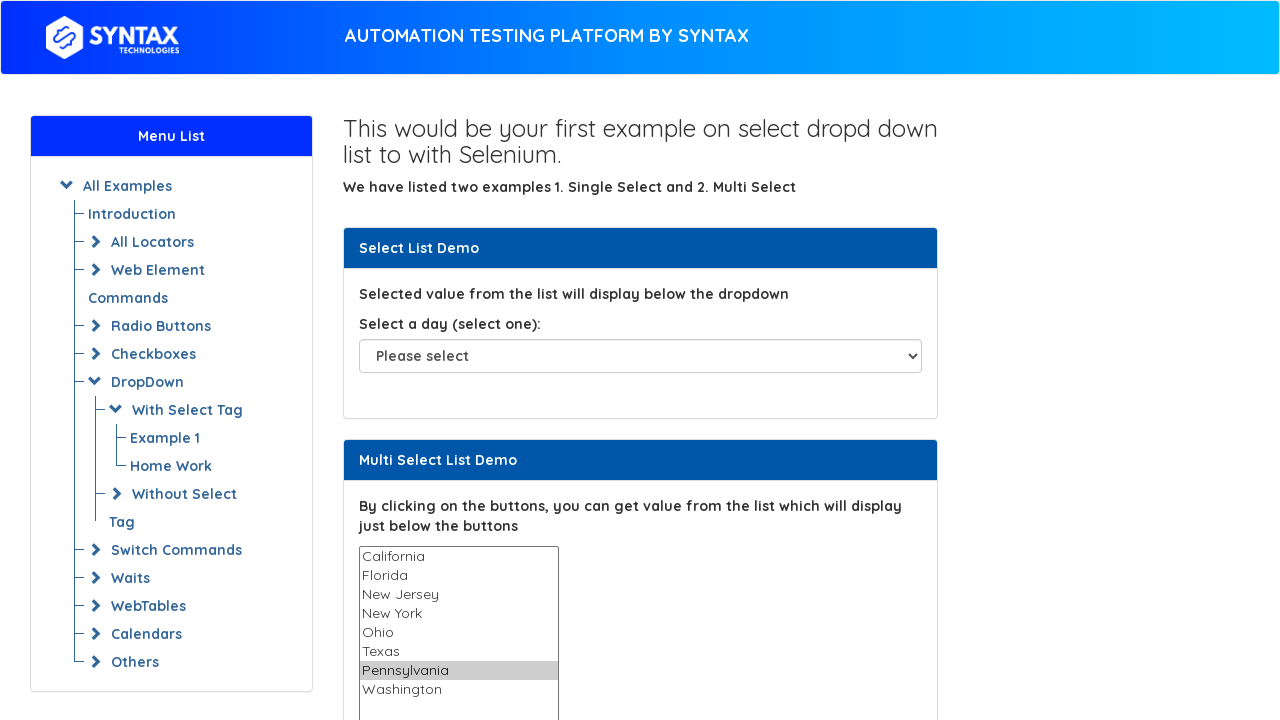

Waited 500ms before next selection
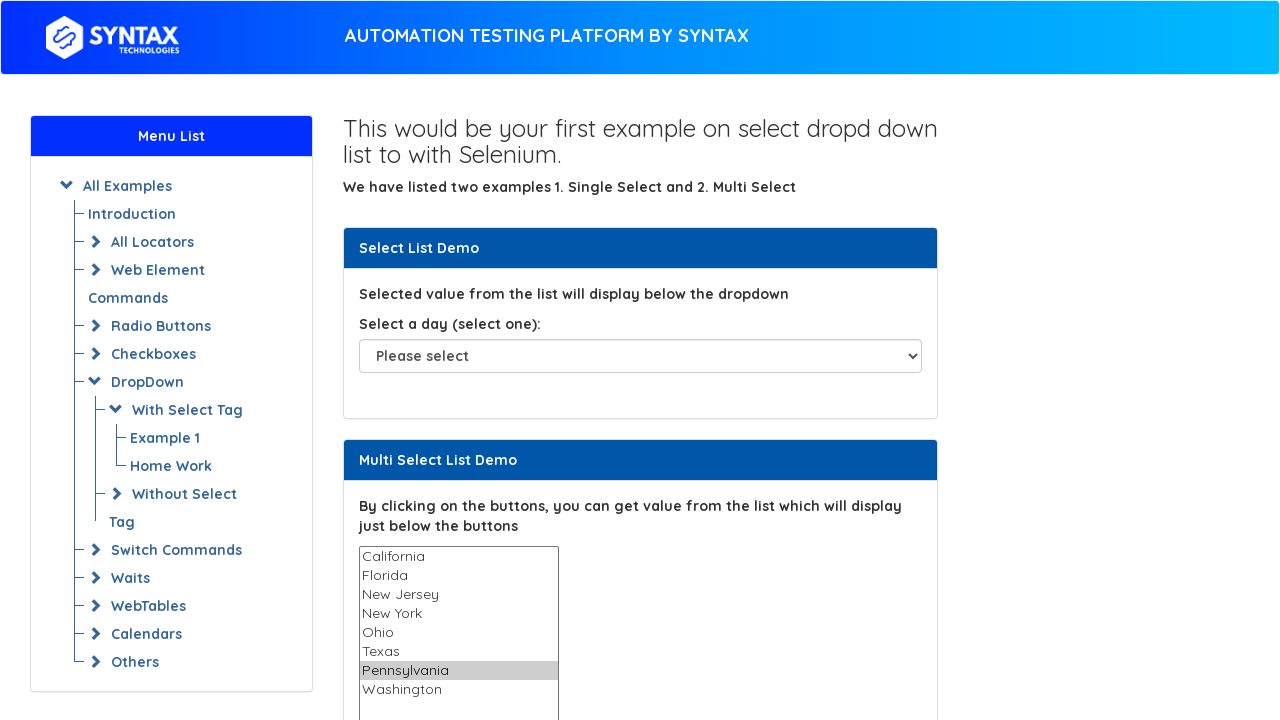

Selected option 'Washington' at index 7 on #multi-select
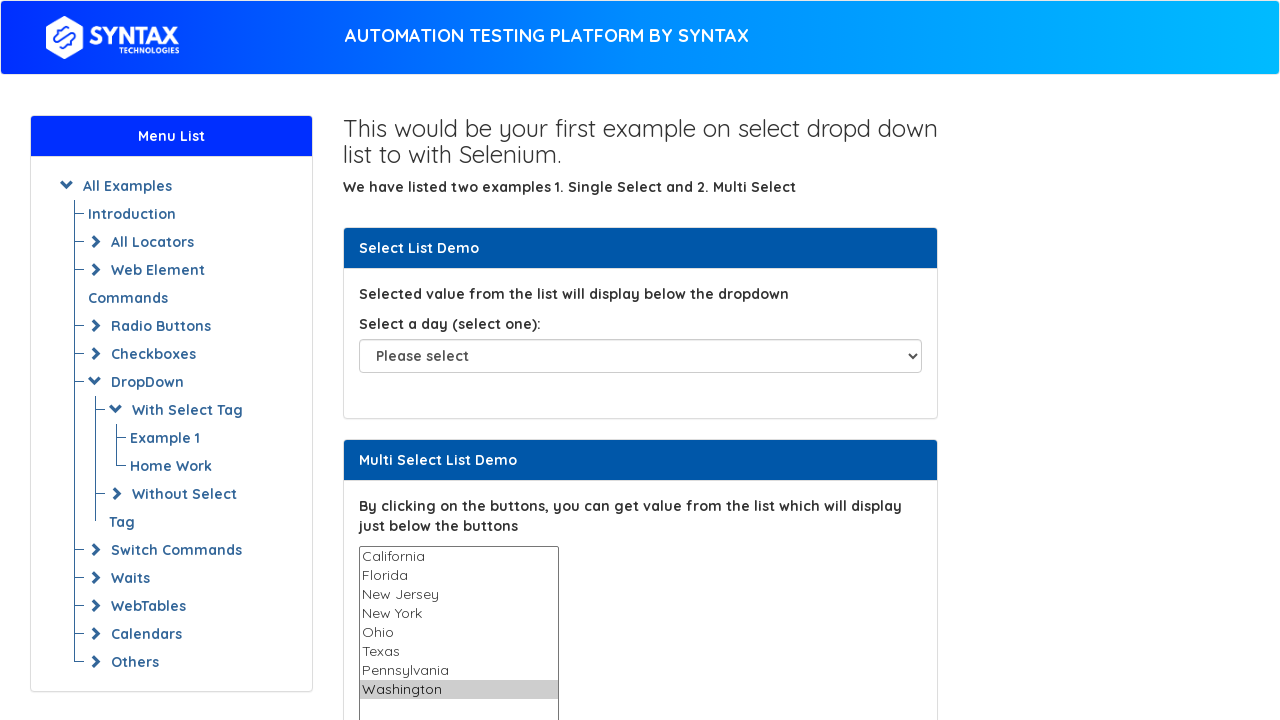

Waited 500ms before next selection
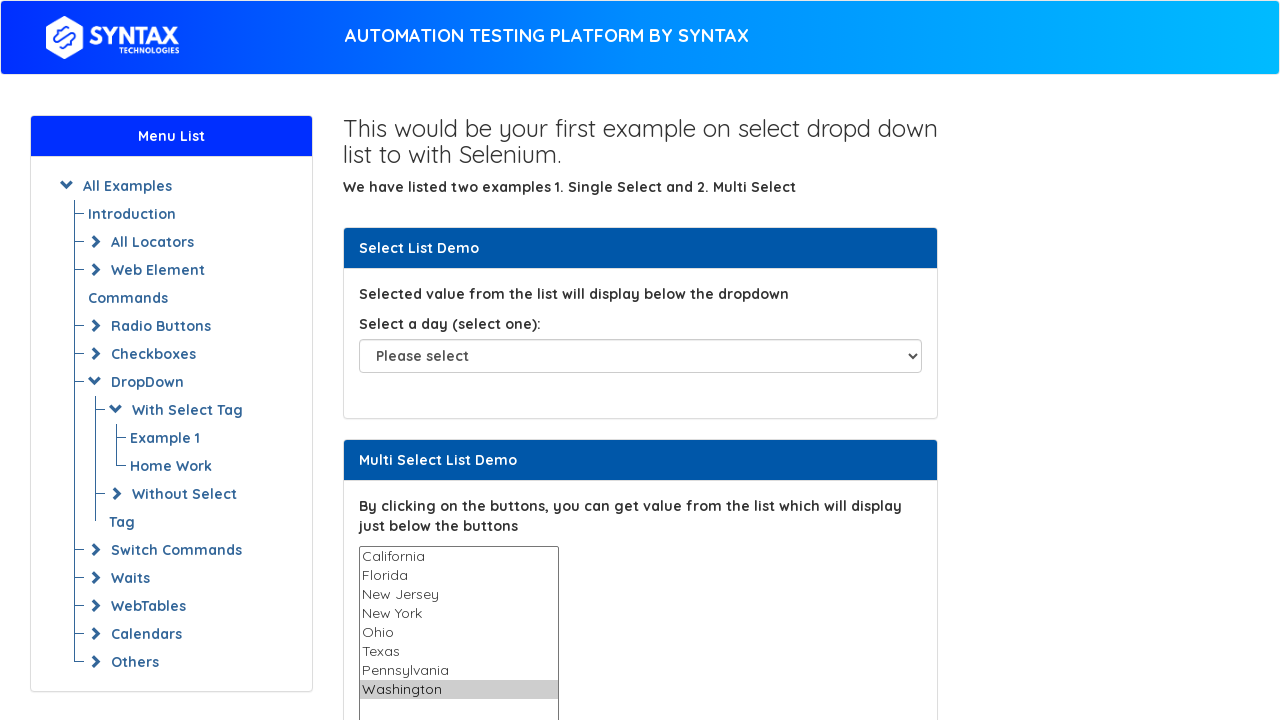

Retrieved value of 6th option to deselect: Texas
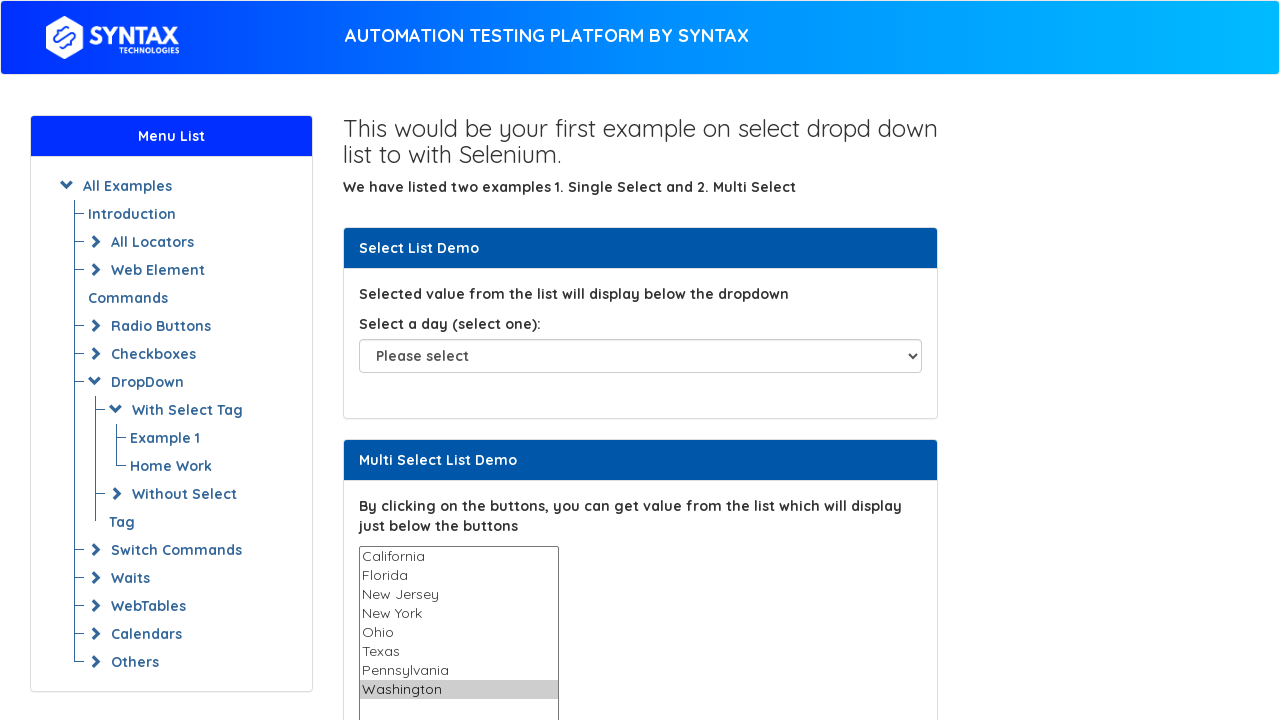

Built list of 7 values to reselect, excluding index 5
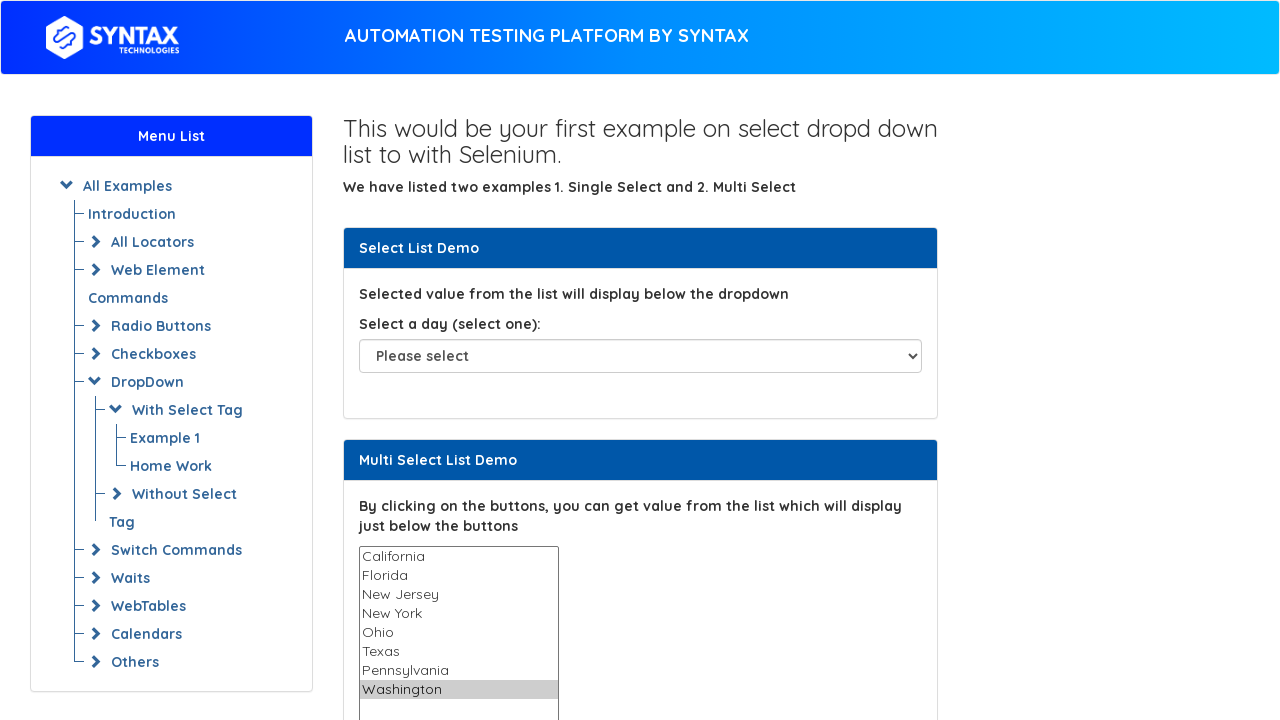

Reselected all options except the one at index 5 on #multi-select
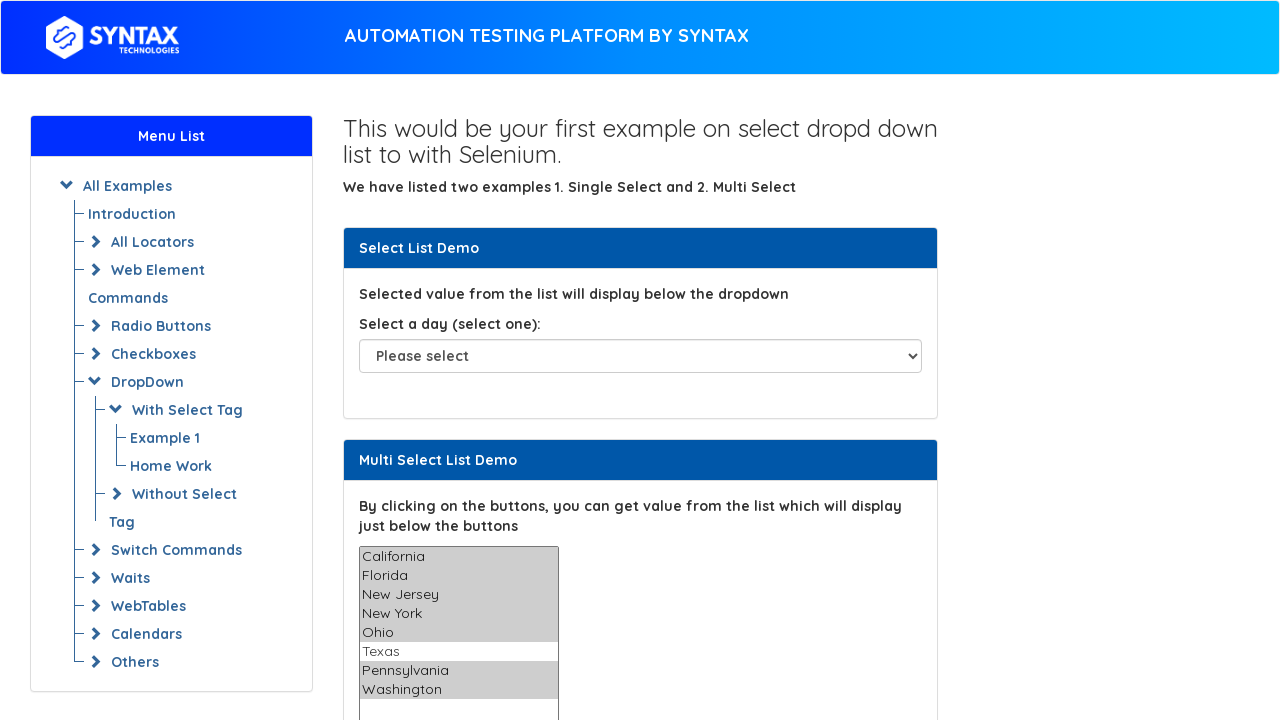

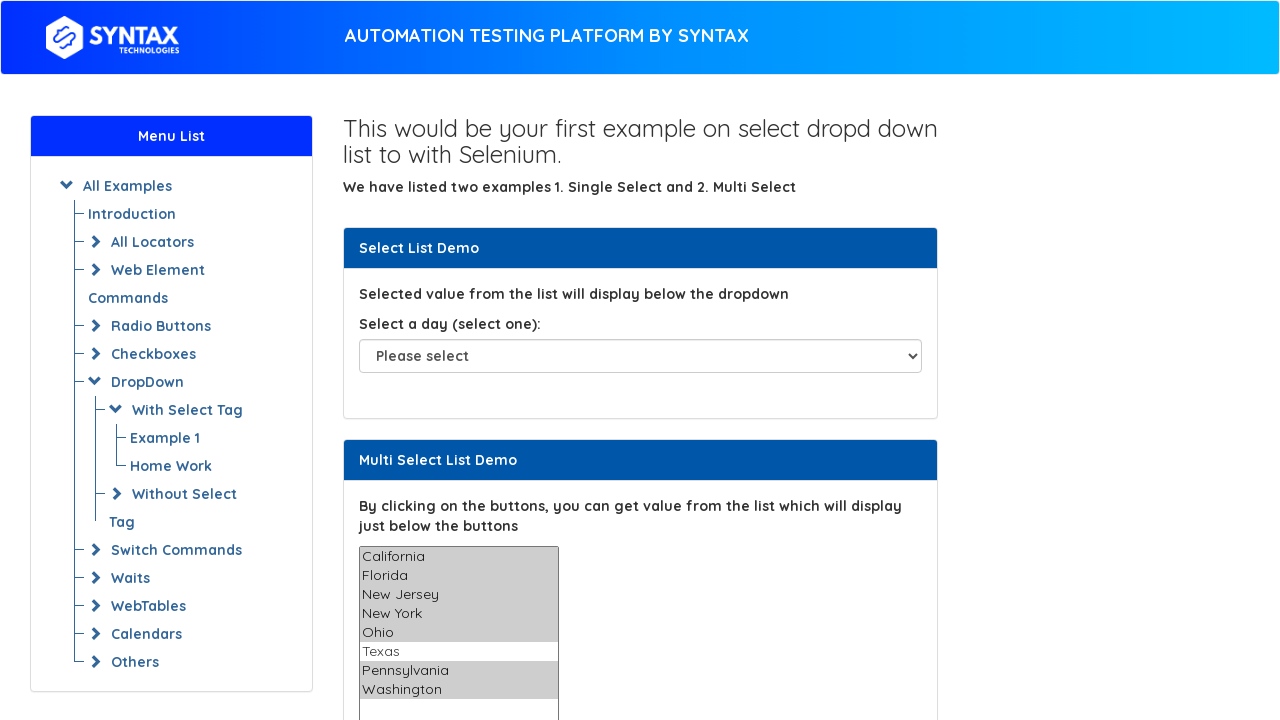